Tests a registration form by clicking through to the form page, filling in username, email, domain fields, selecting a dropdown option, checking a checkbox, and proceeding to the next step

Starting URL: https://userinyerface.com/

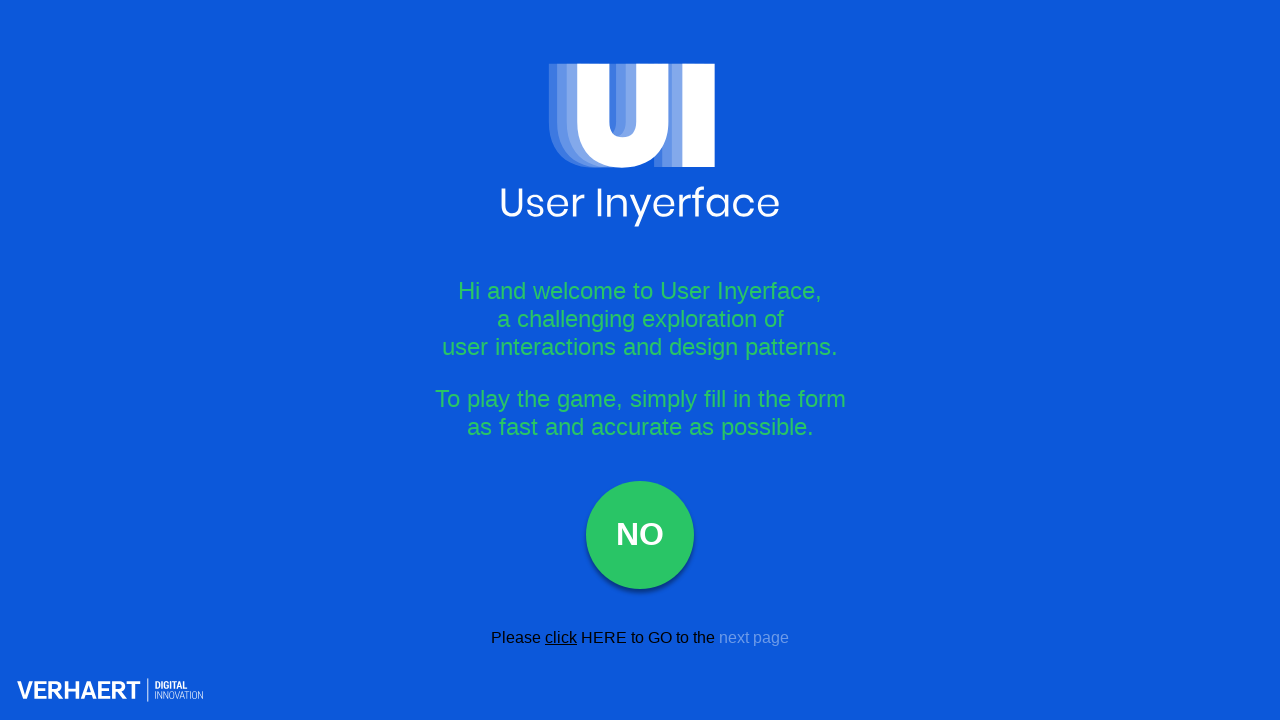

Clicked 'HERE' link to navigate to registration form at (604, 637) on a:has-text('HERE')
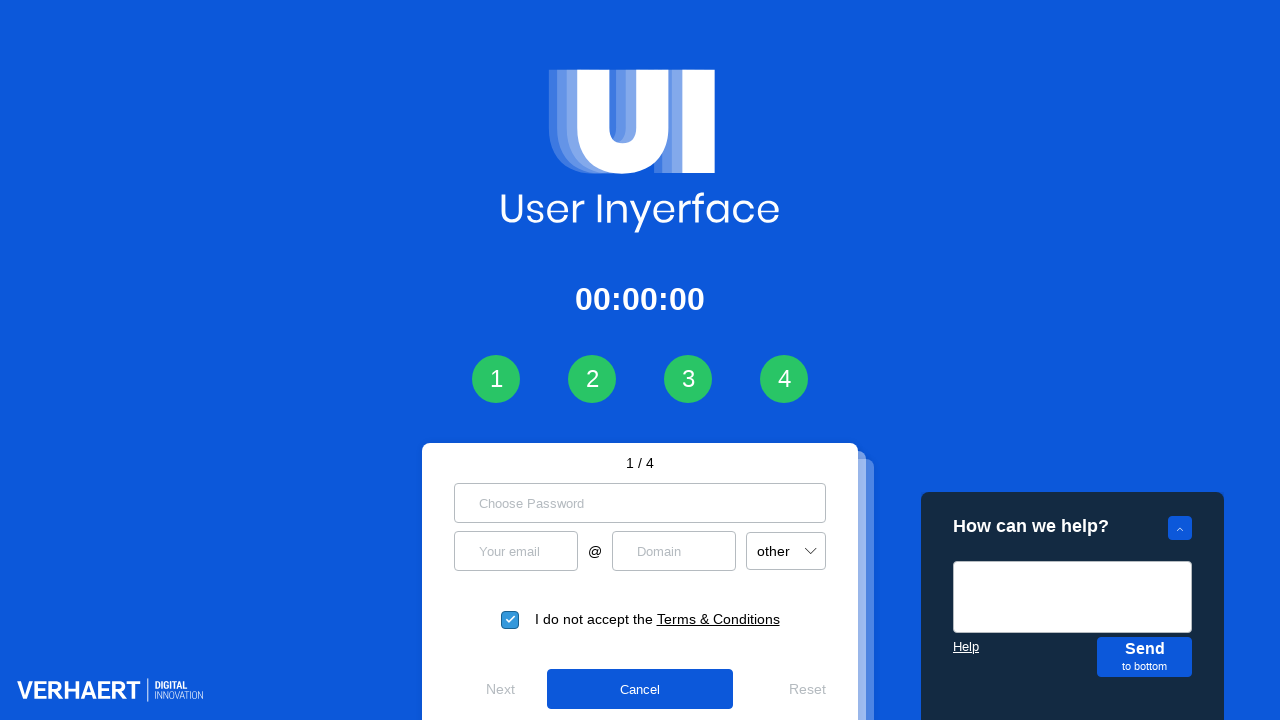

Clicked on username input field at (640, 503) on input[type='text']
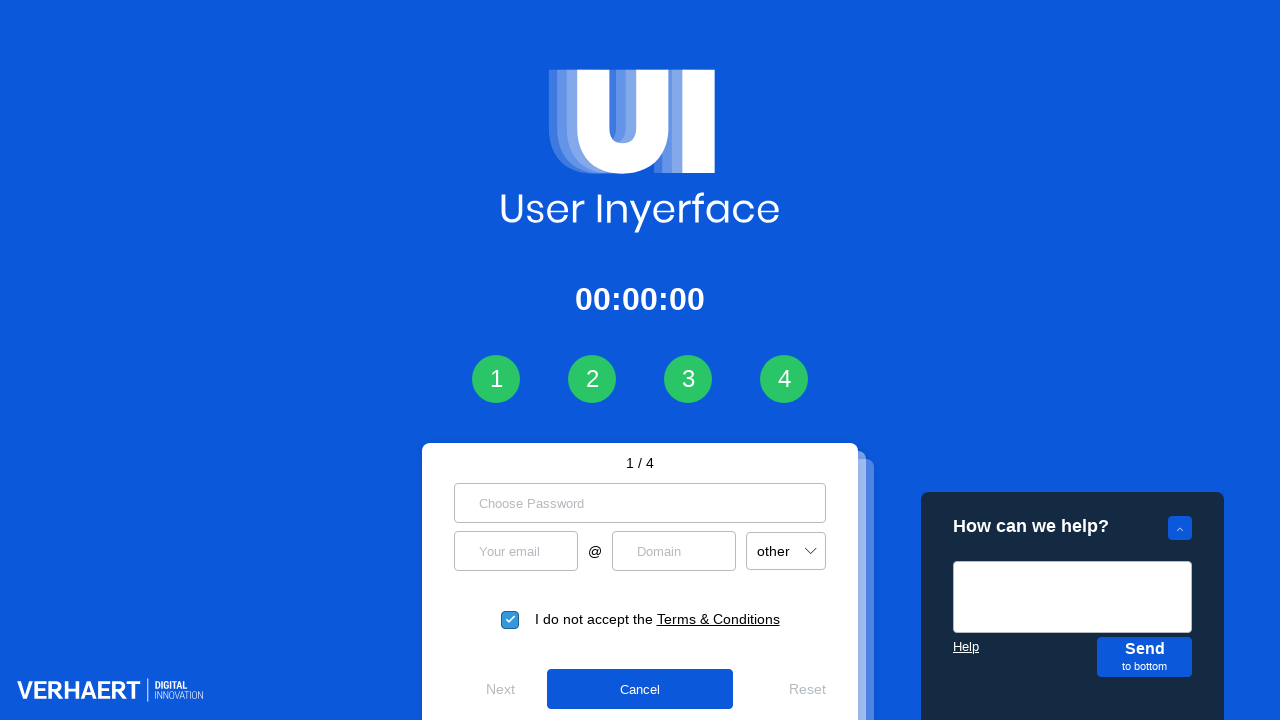

Filled username field with '1234567_Abc' on input[type='text']
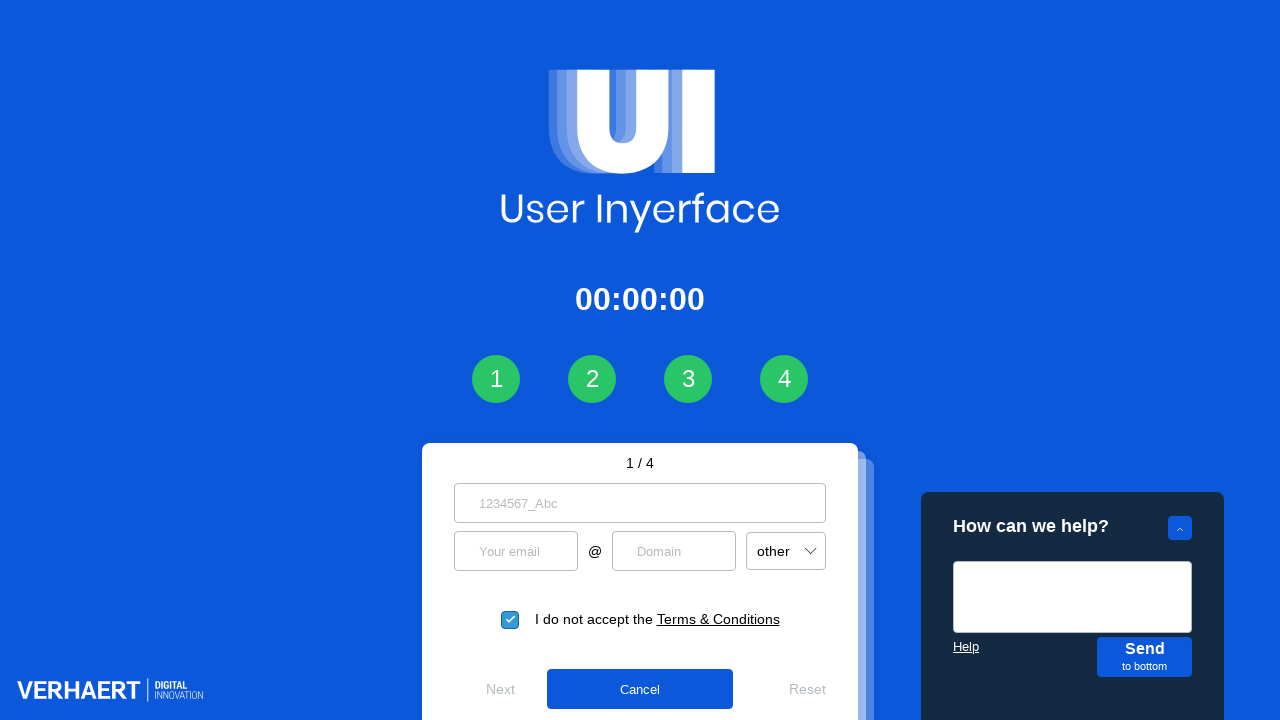

Clicked on email input field at (516, 551) on input[placeholder='Your email']
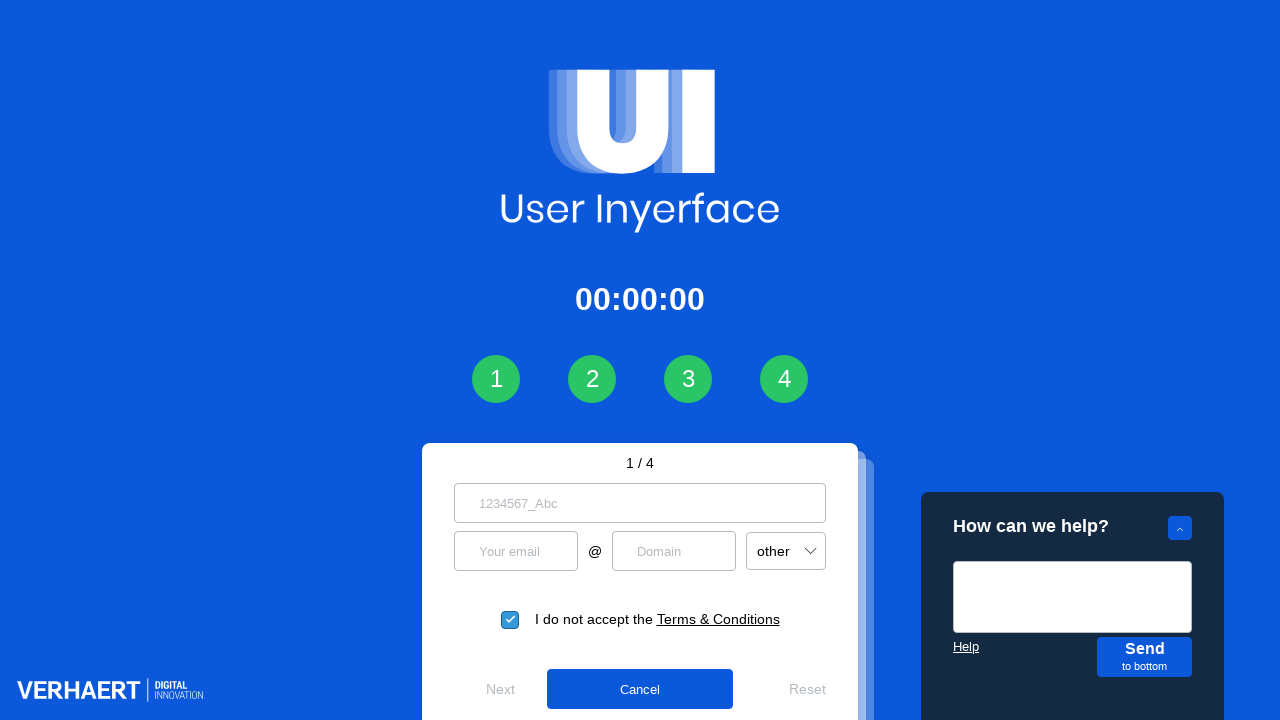

Filled email field with 'alvaro' on input[placeholder='Your email']
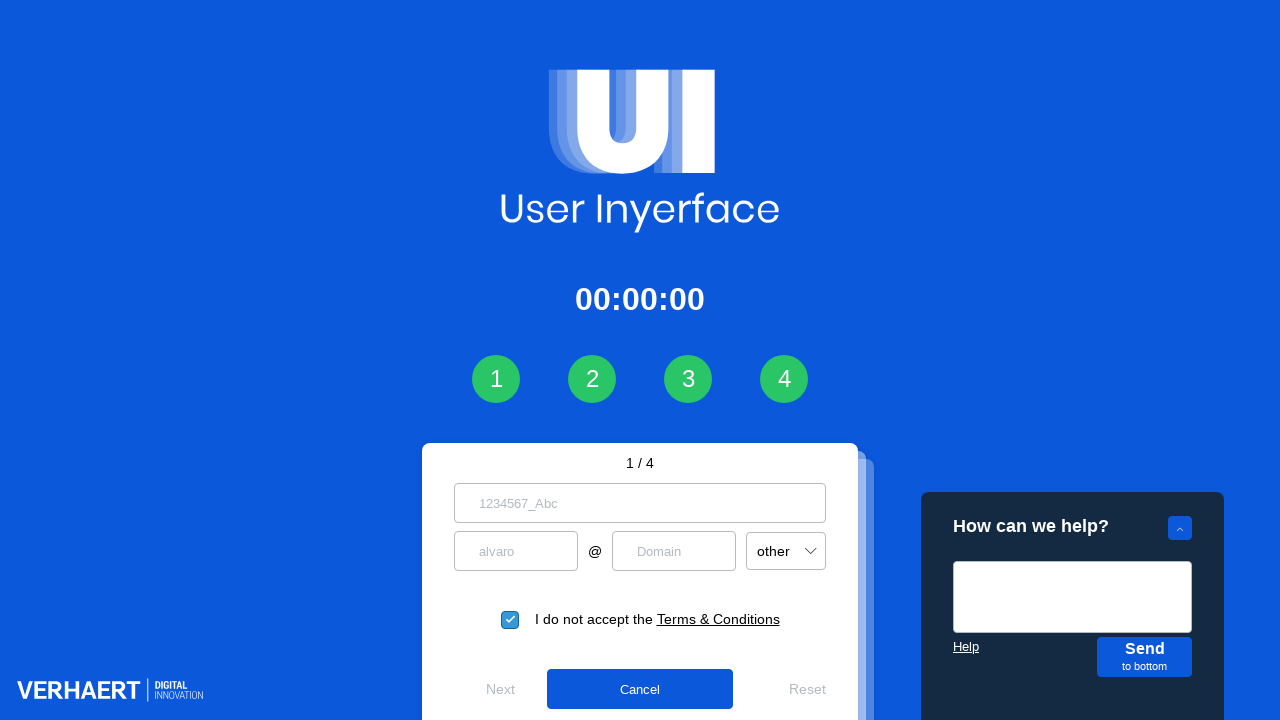

Clicked on domain input field at (674, 551) on input[placeholder='Domain']
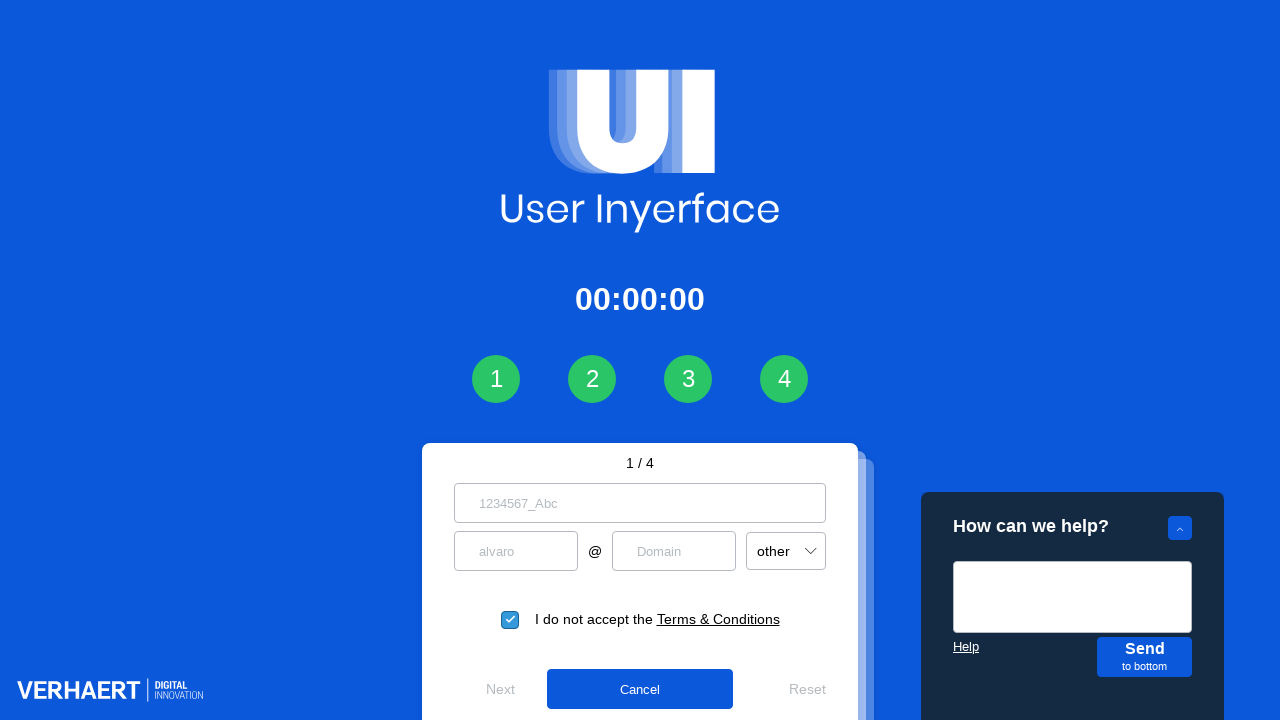

Filled domain field with 'mail' on input[placeholder='Domain']
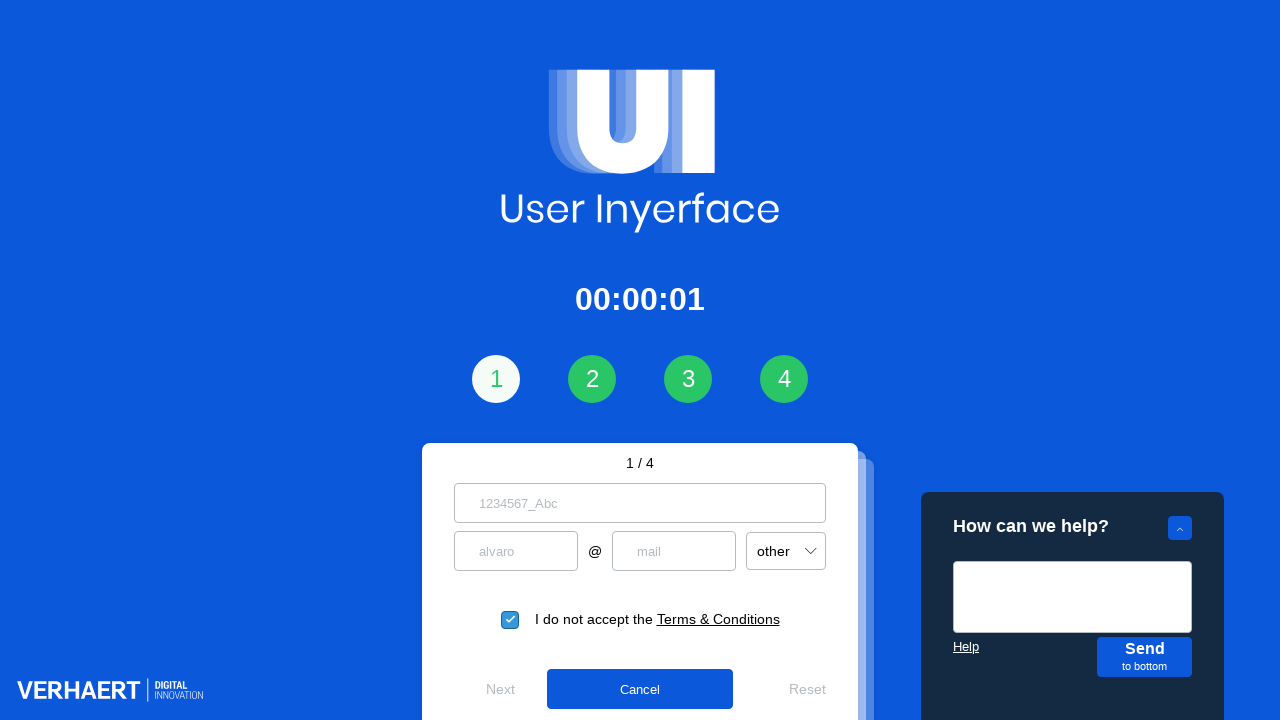

Clicked on dropdown field to open options at (786, 551) on .dropdown__field
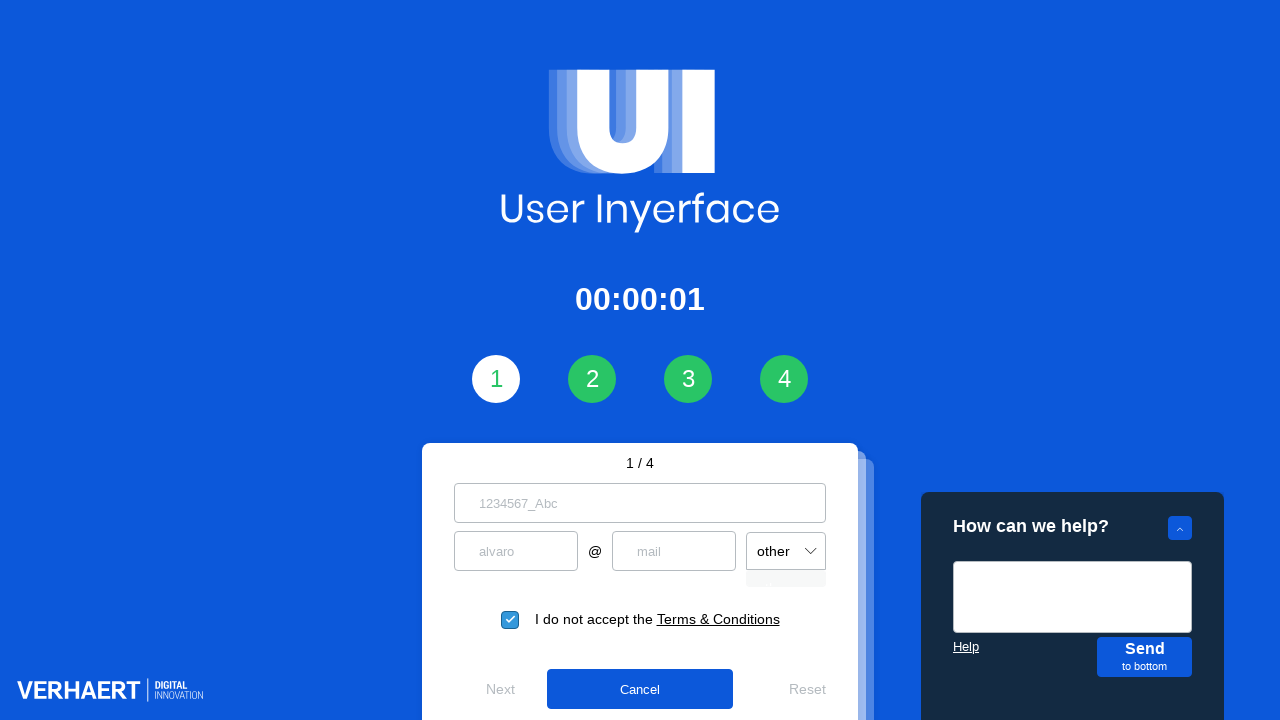

Selected second option from dropdown menu at (786, 624) on div[class='dropdown__list'] div:nth-child(2)
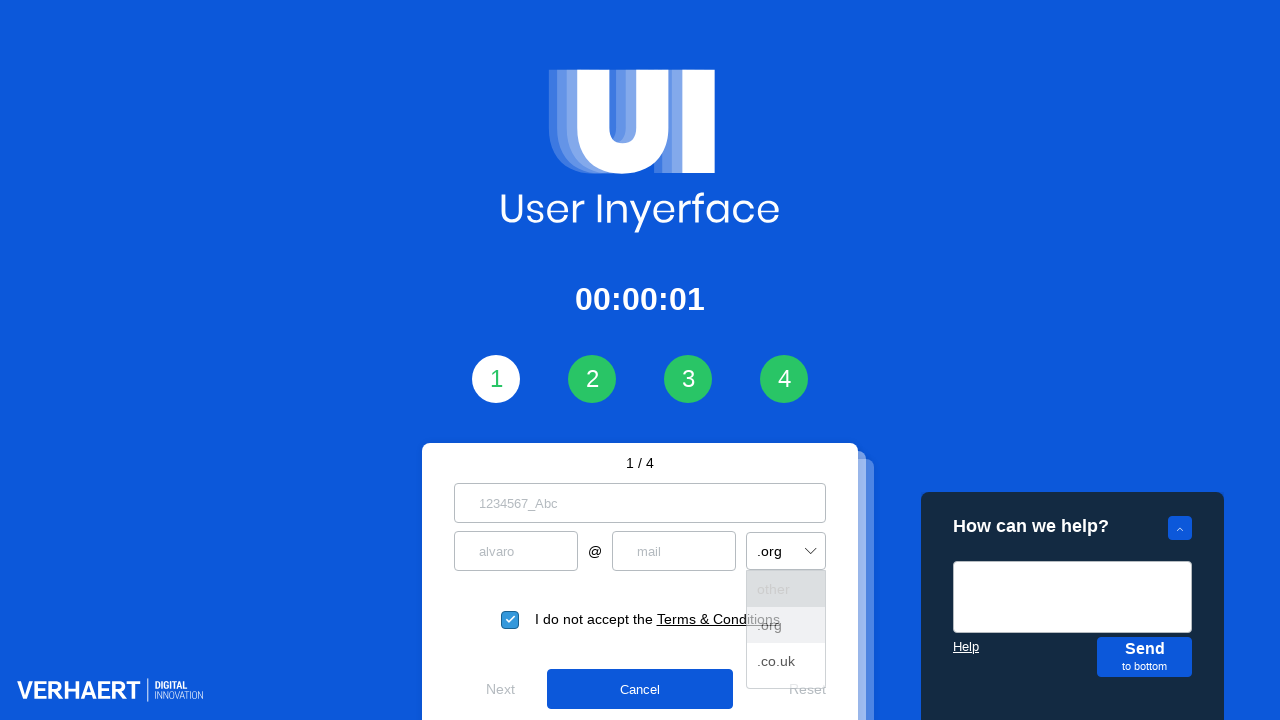

Checked the checkbox at (510, 620) on .checkbox__box
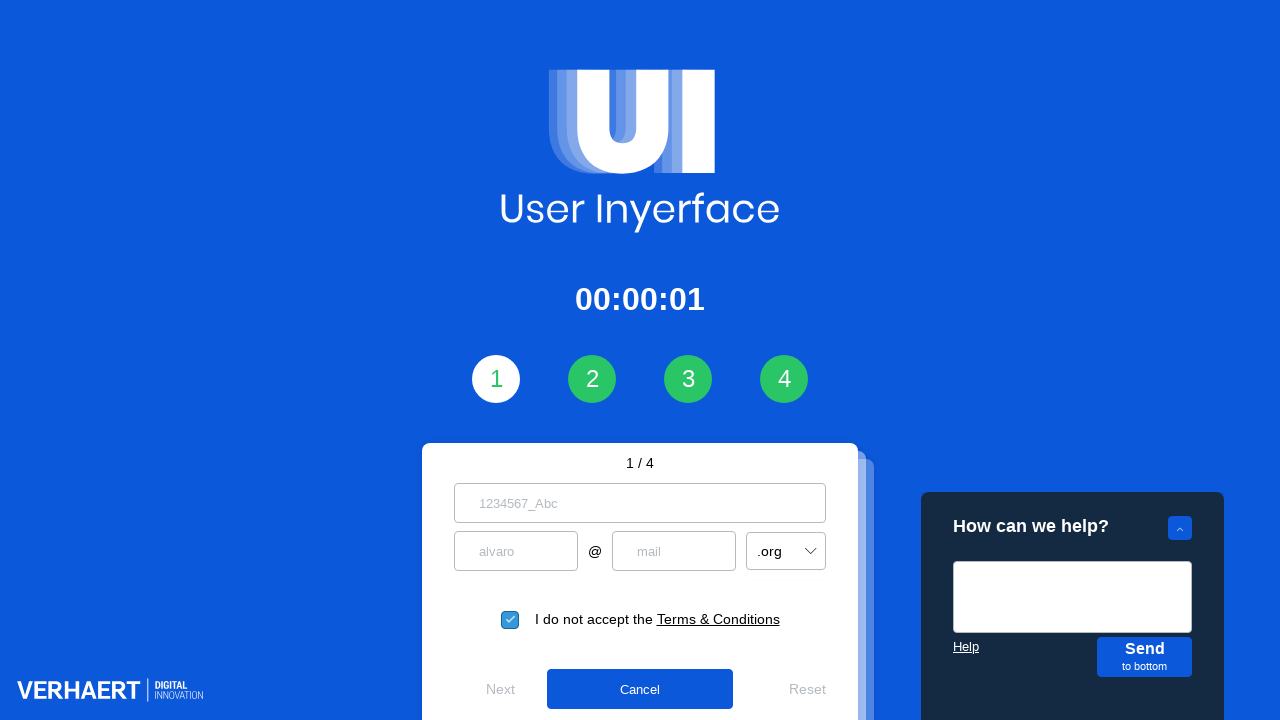

Clicked 'Next' button to proceed to next step at (500, 712) on a:has-text('Next')
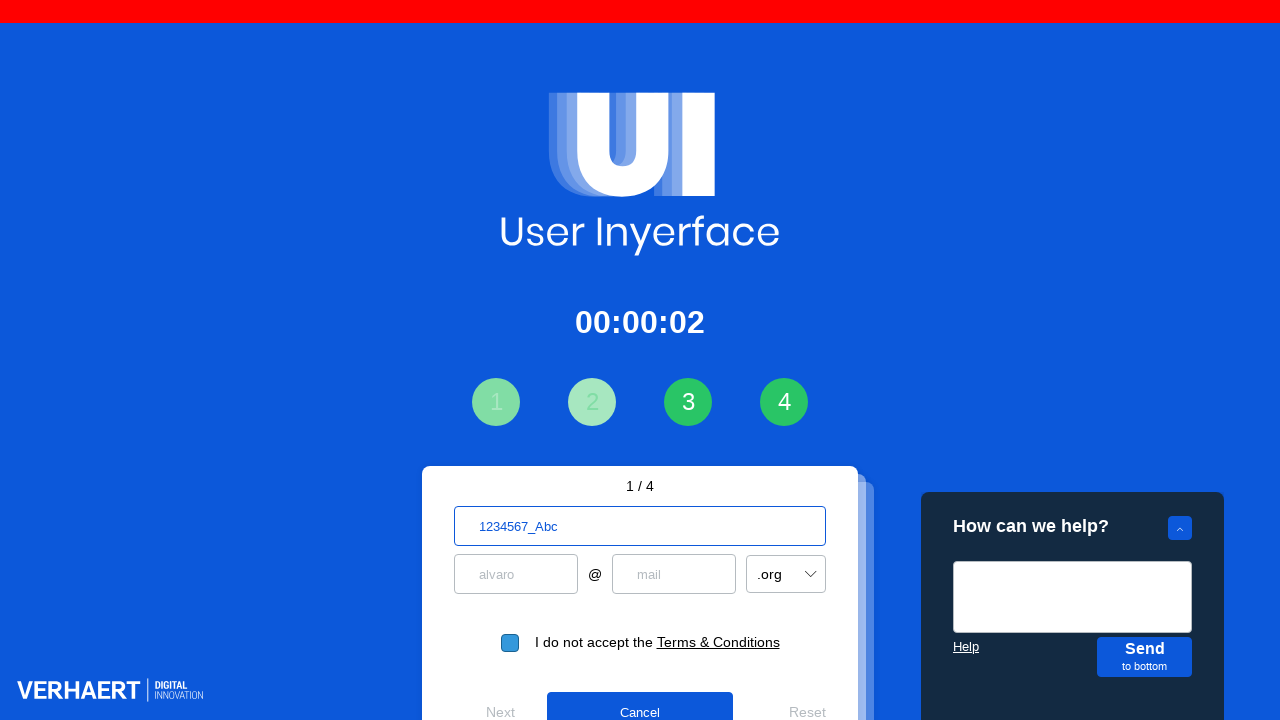

Waited 5 seconds for next page to load
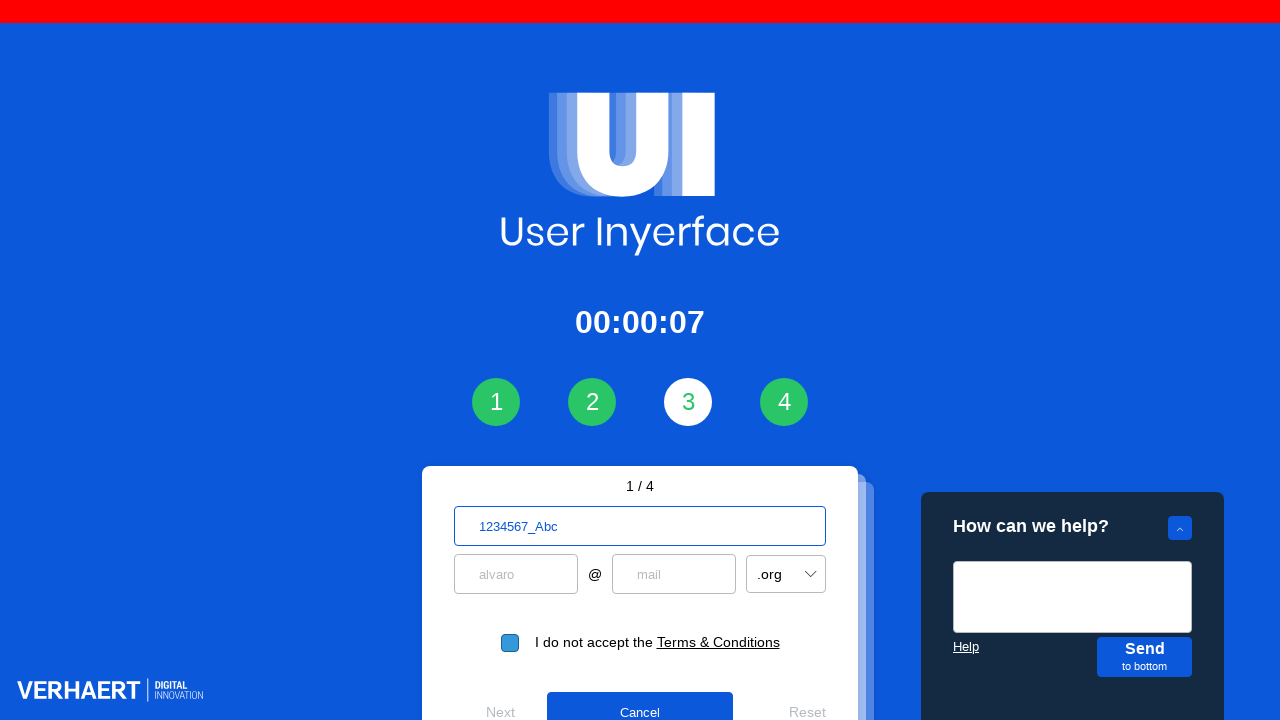

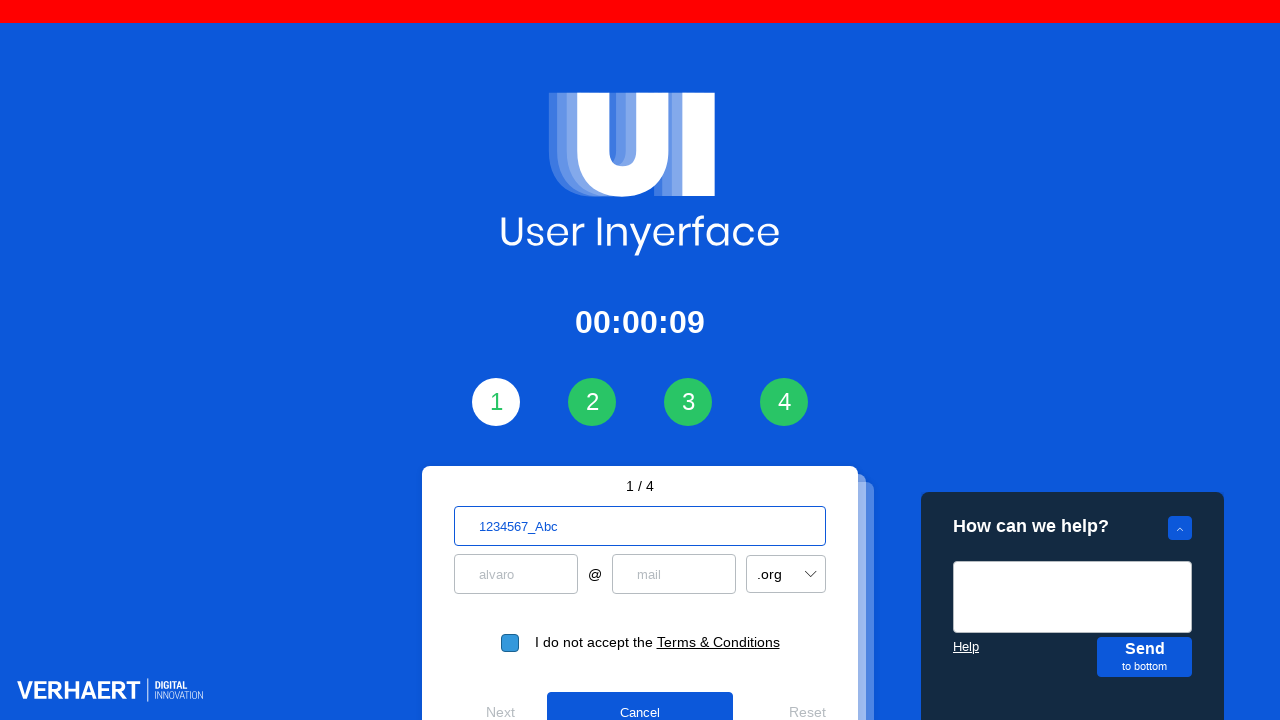